Tests concatenation with non-numeric input

Starting URL: https://testsheepnz.github.io/BasicCalculator.html

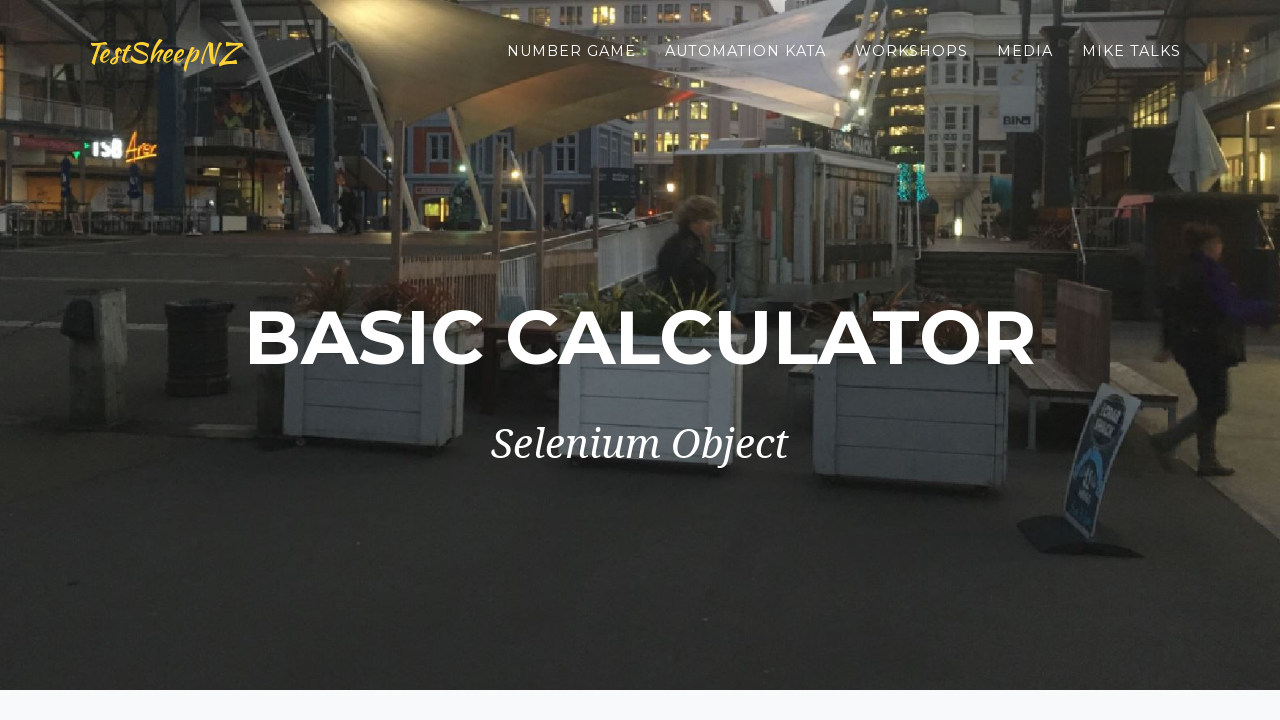

Filled first number field with '12' on #number1Field
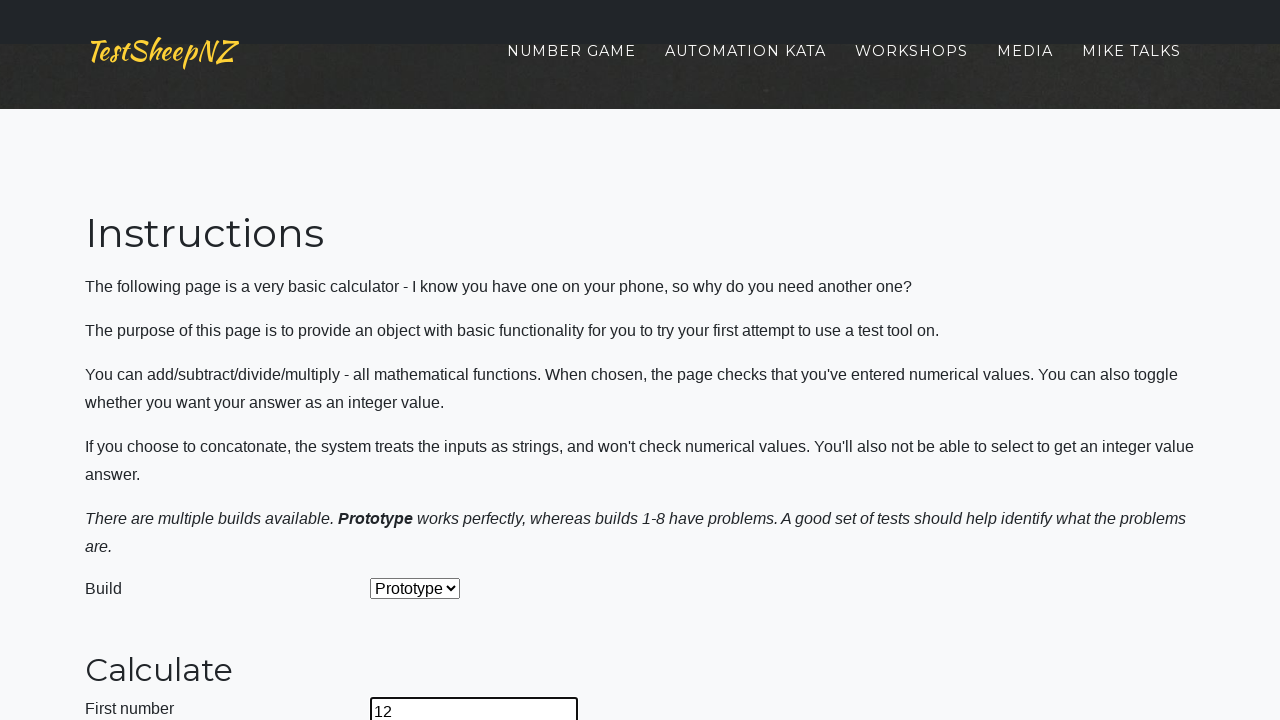

Filled second number field with non-numeric input 'b' on #number2Field
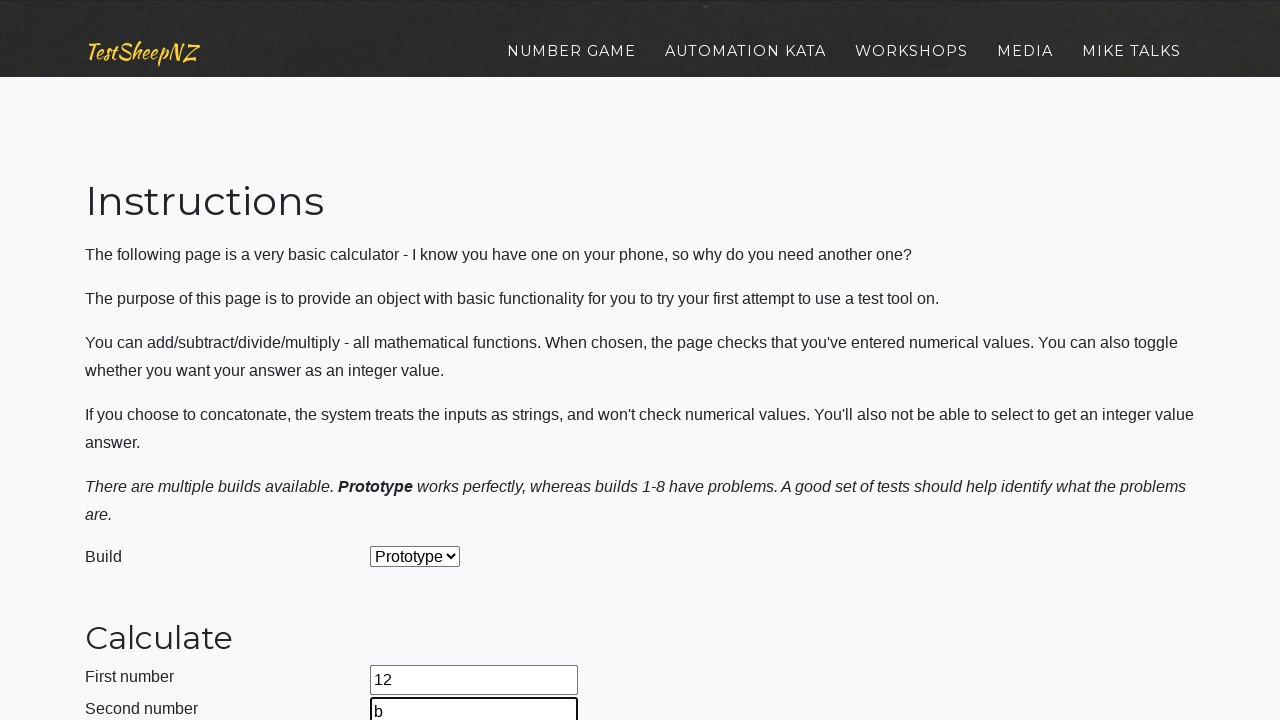

Selected 'Concatenate' operation from dropdown on #selectOperationDropdown
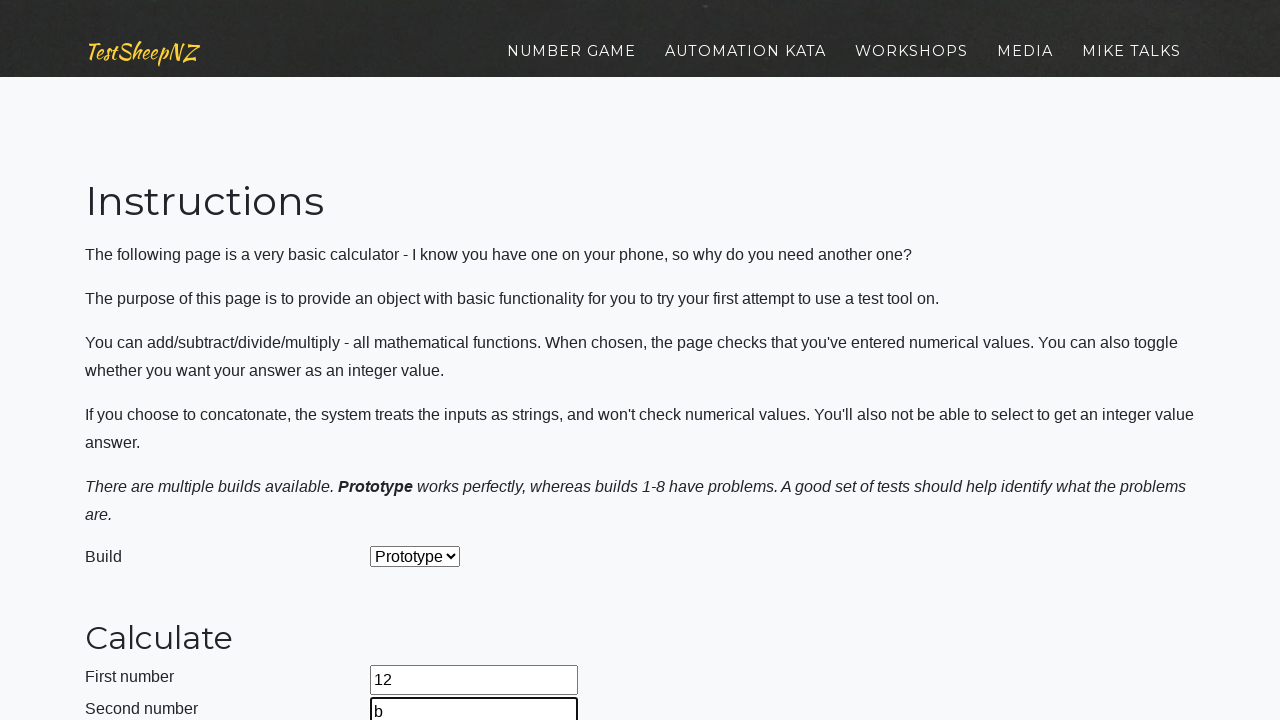

Clicked calculate button at (422, 383) on #calculateButton
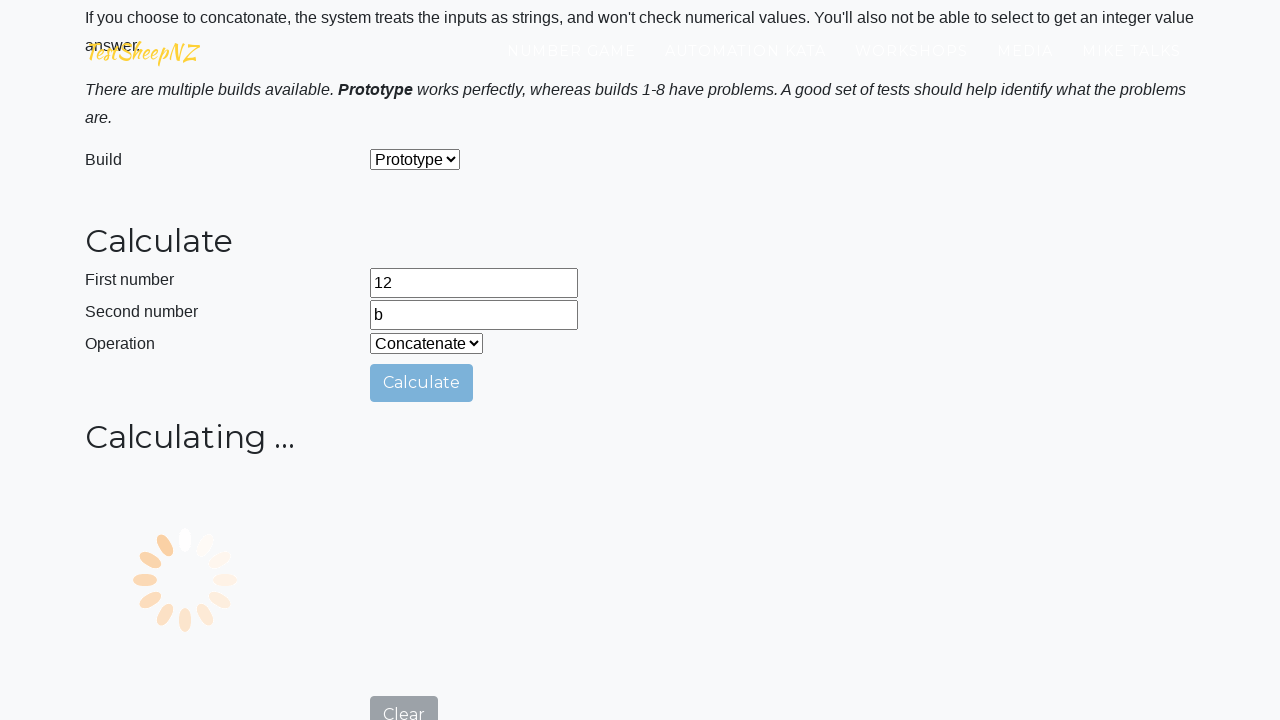

Waited 1000ms for result to appear
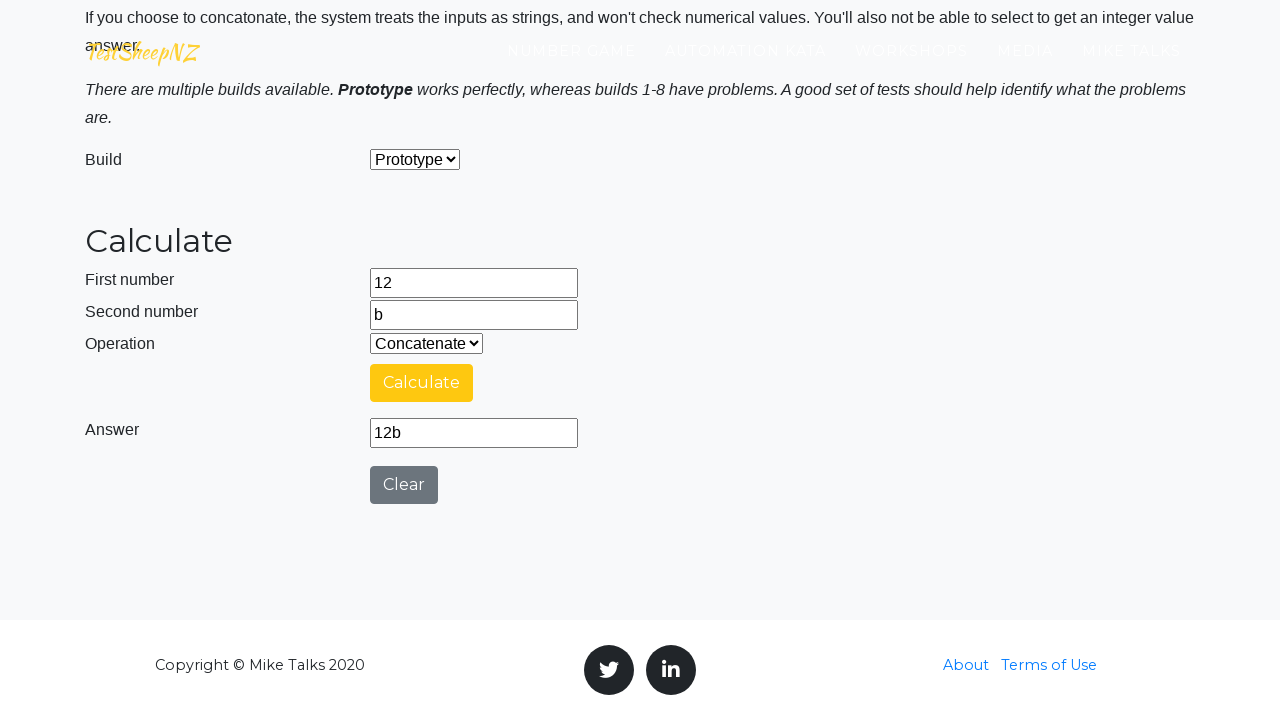

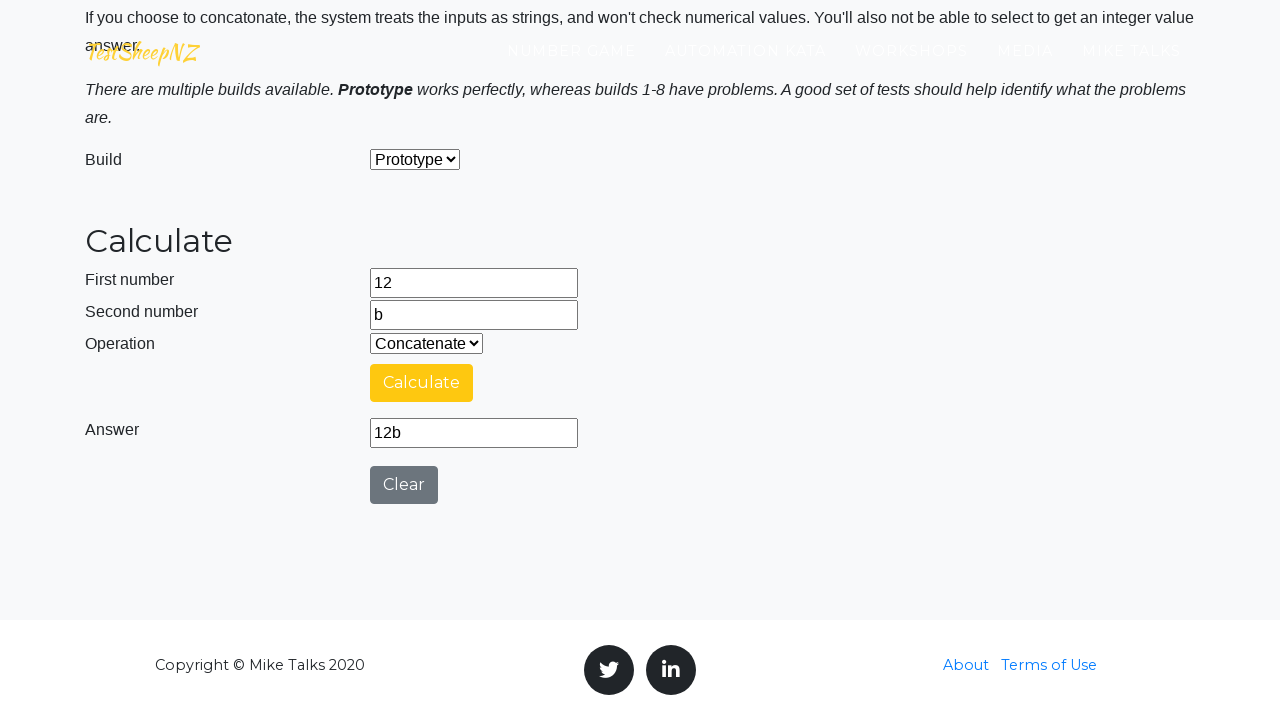